Navigates through a book catalog website, browsing through multiple pages and interacting with pagination controls

Starting URL: https://books.toscrape.com/

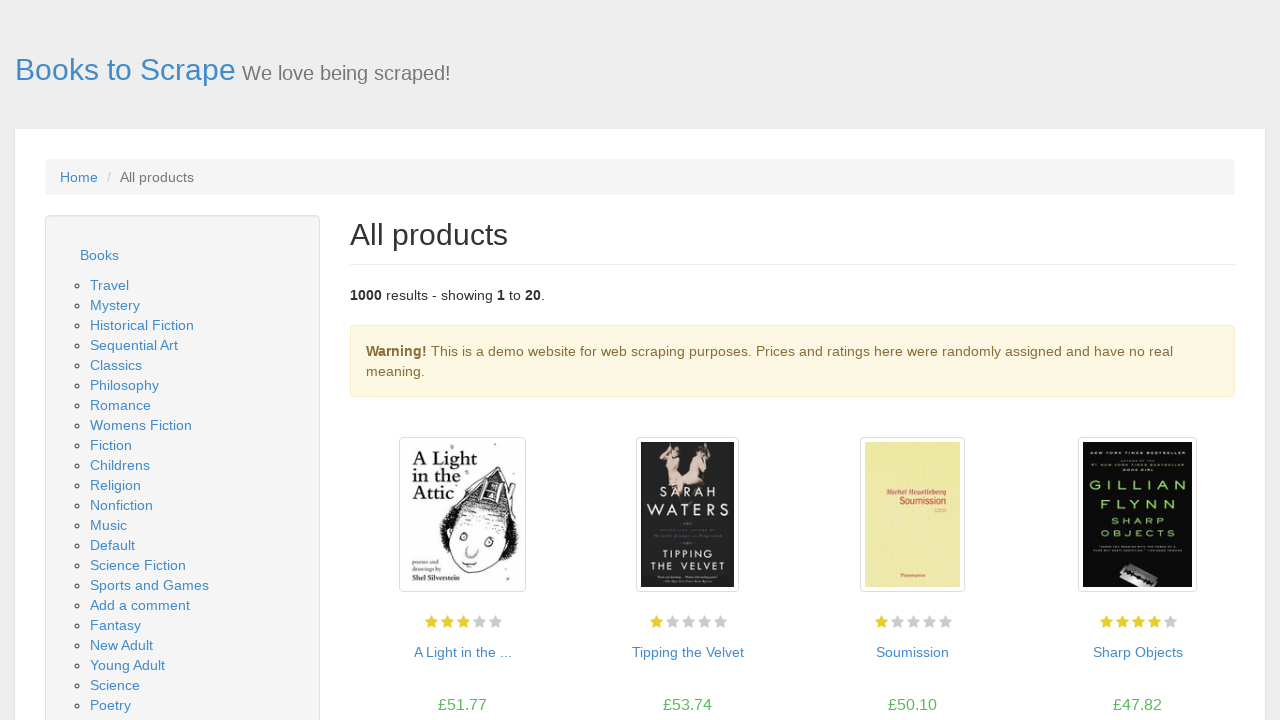

Book listings loaded on initial page
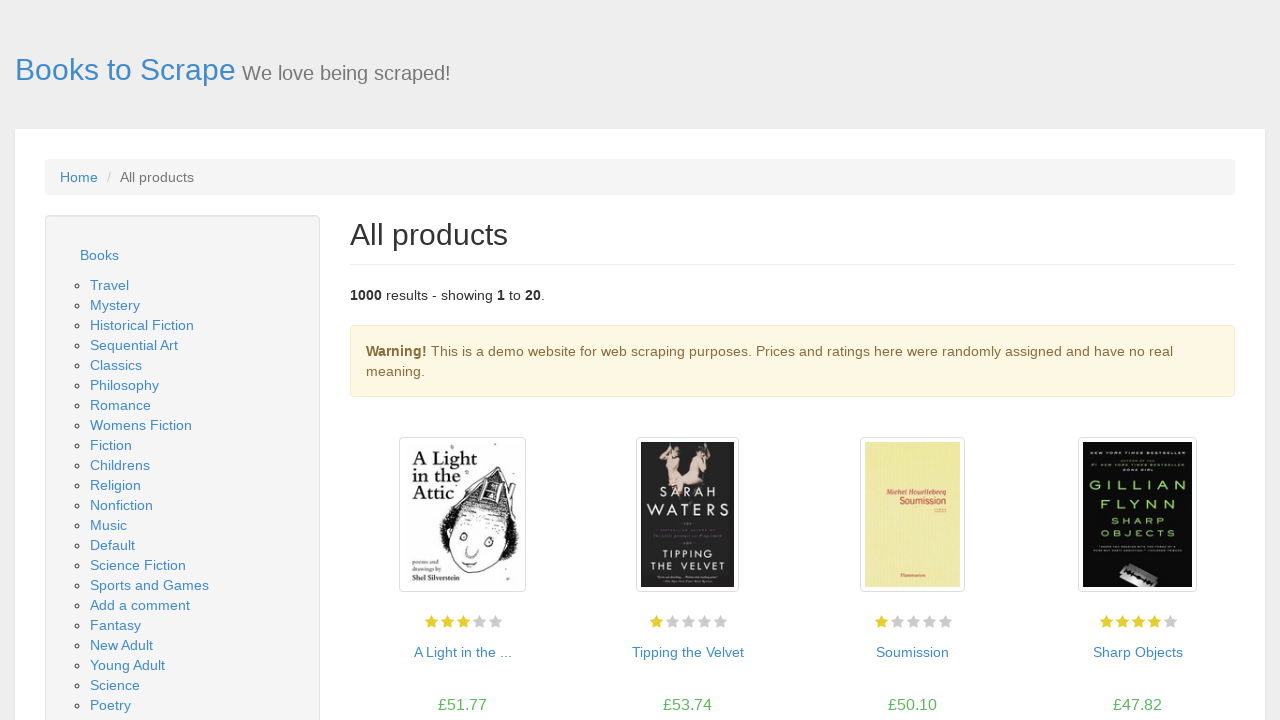

Clicked next page button to navigate to page 2 at (1206, 654) on li.next > a
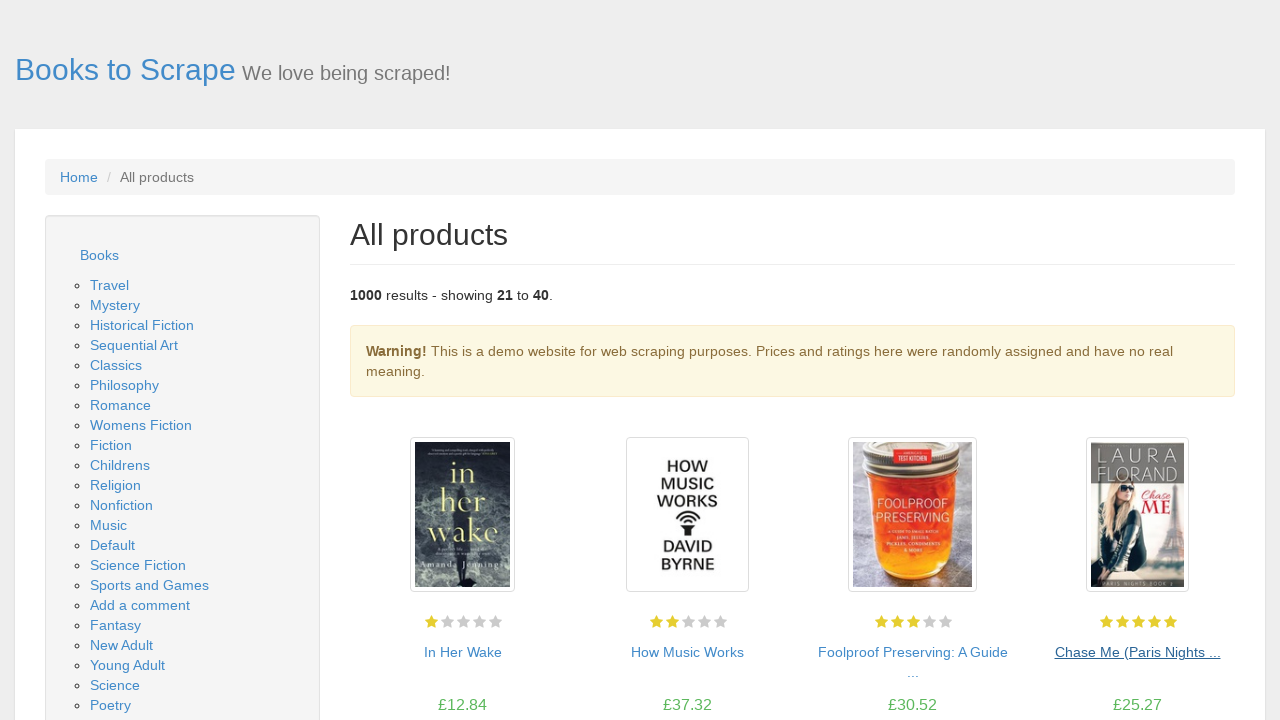

Book listings loaded on page 2
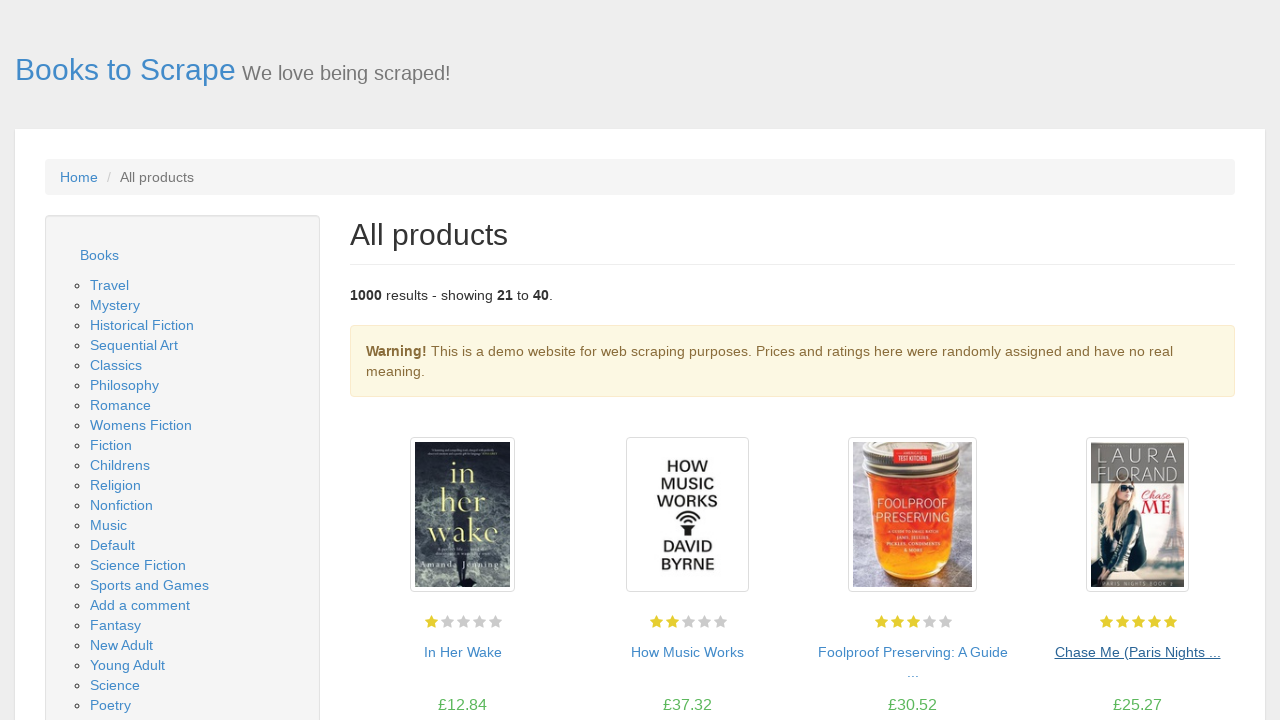

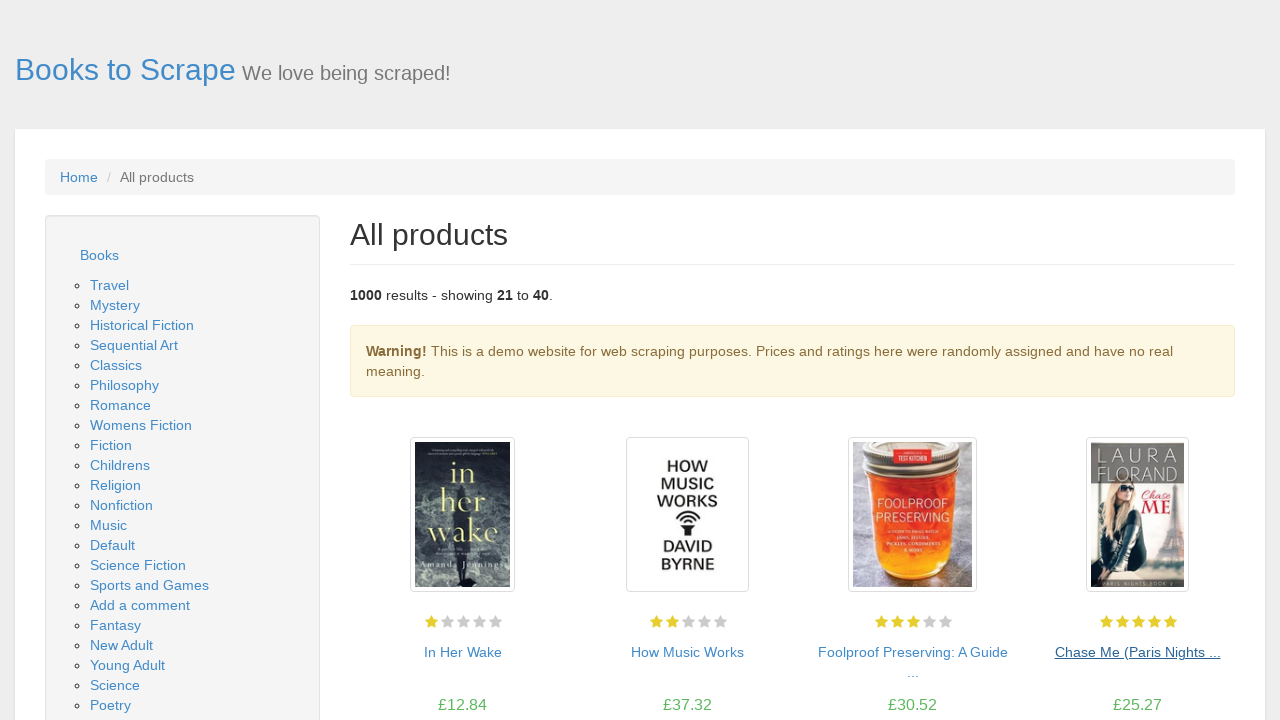